Tests a registration form by filling in required fields (first name, last name, email) and submitting the form

Starting URL: http://suninjuly.github.io/registration1.html

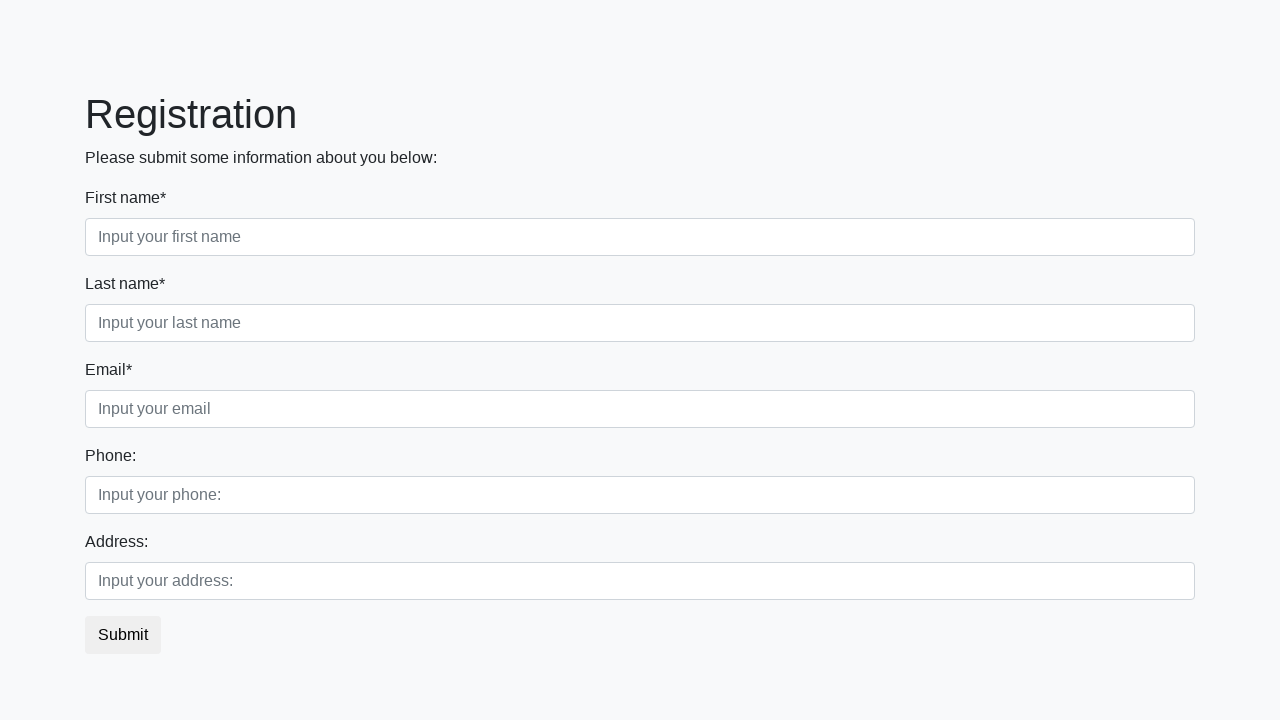

Filled first name field with 'Elena' on .first:required
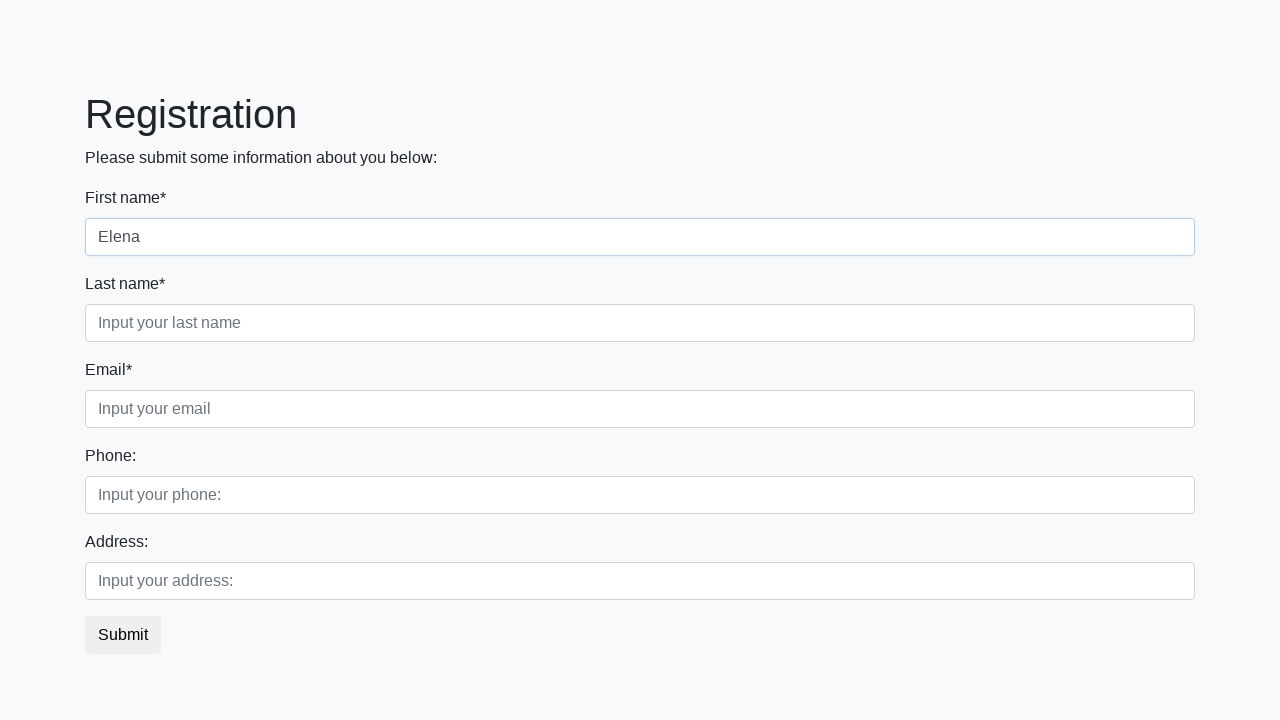

Filled last name field with 'Elenova' on .second:required
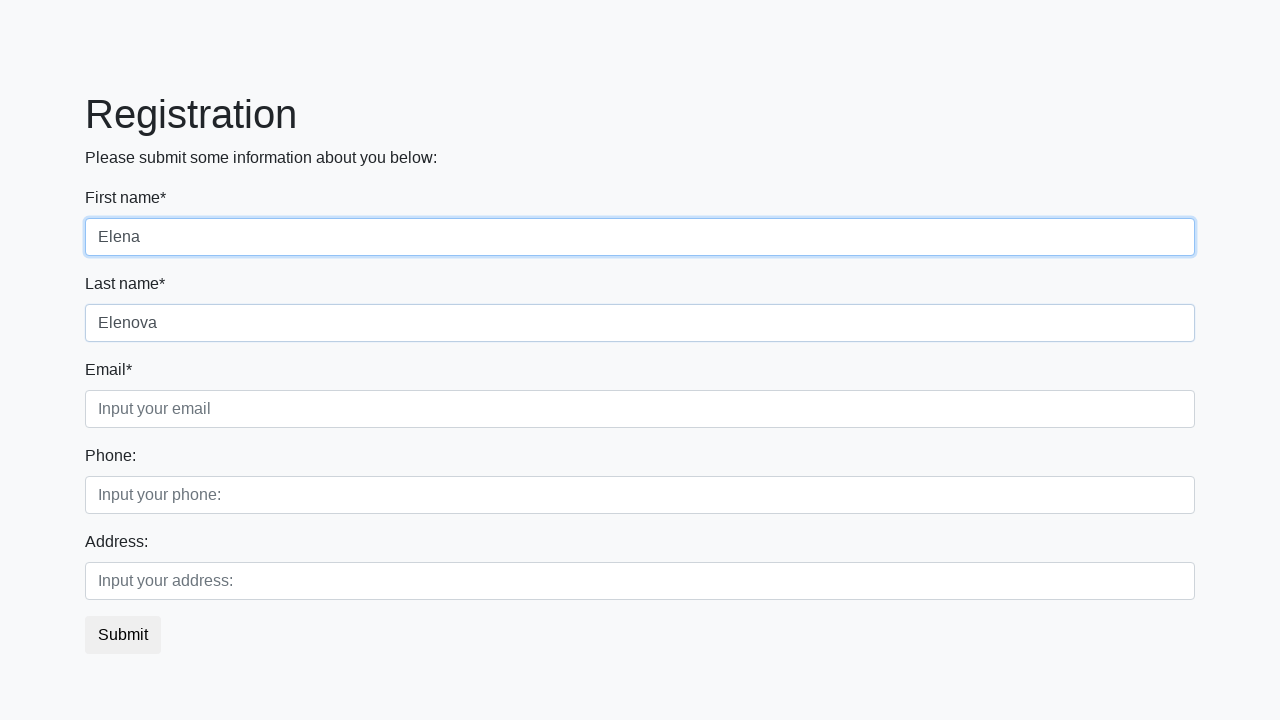

Filled email field with 'elena@gmail.com' on .third:required
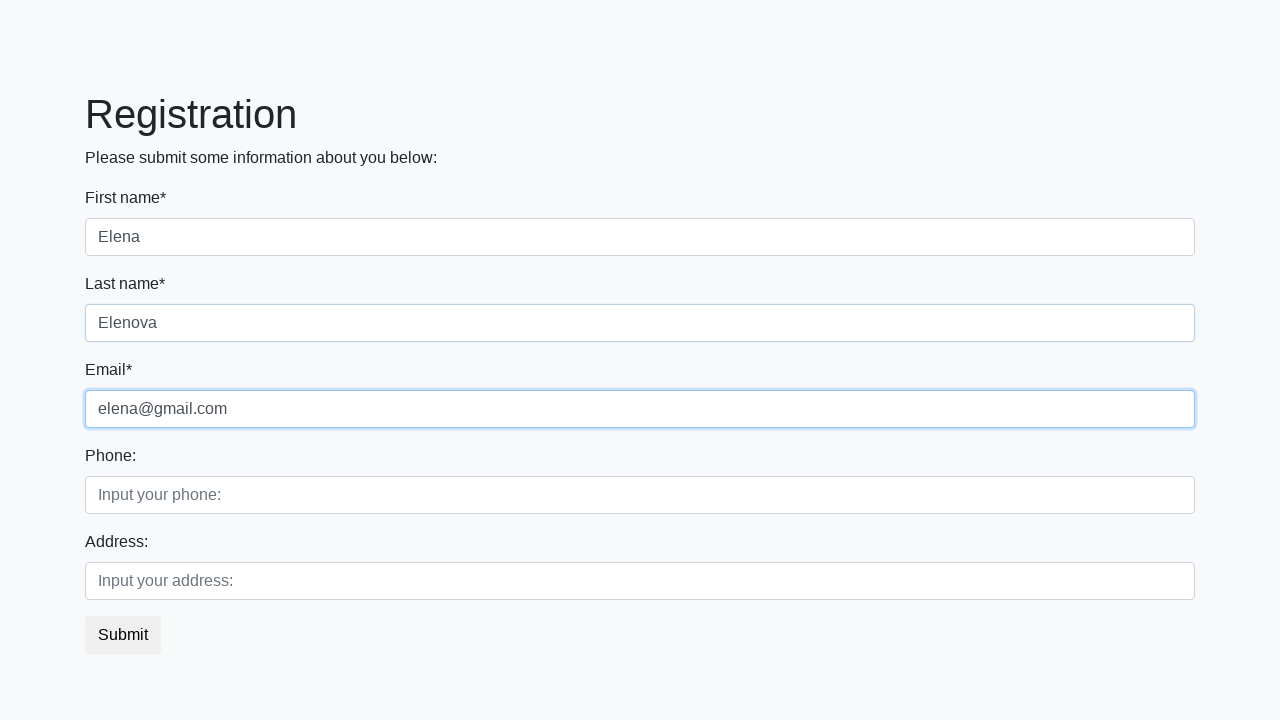

Clicked submit button to register at (123, 635) on button.btn
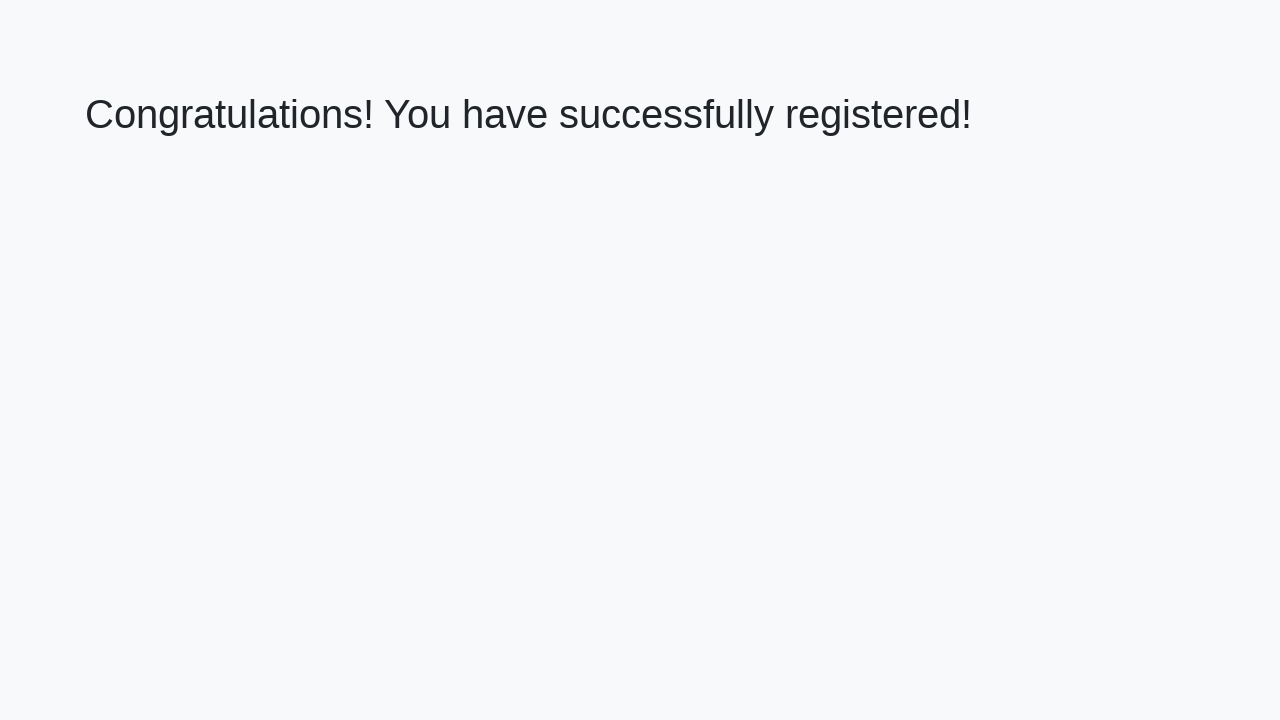

Confirmation message appeared
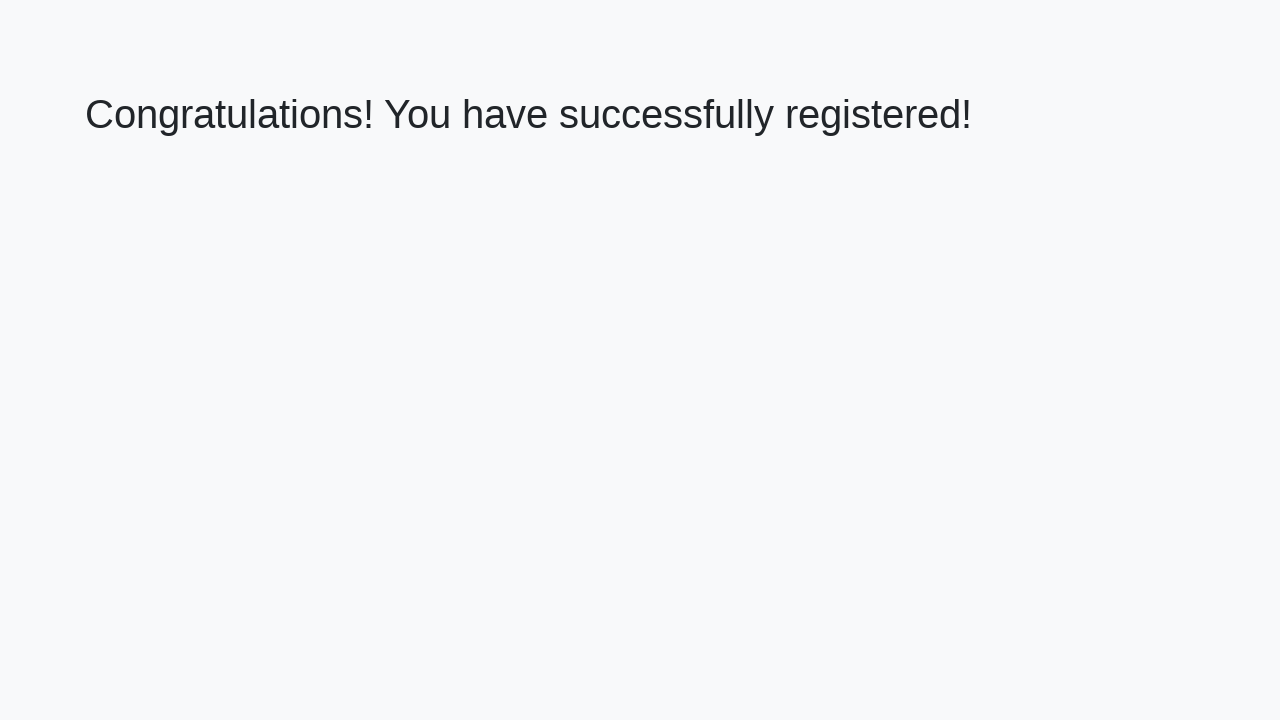

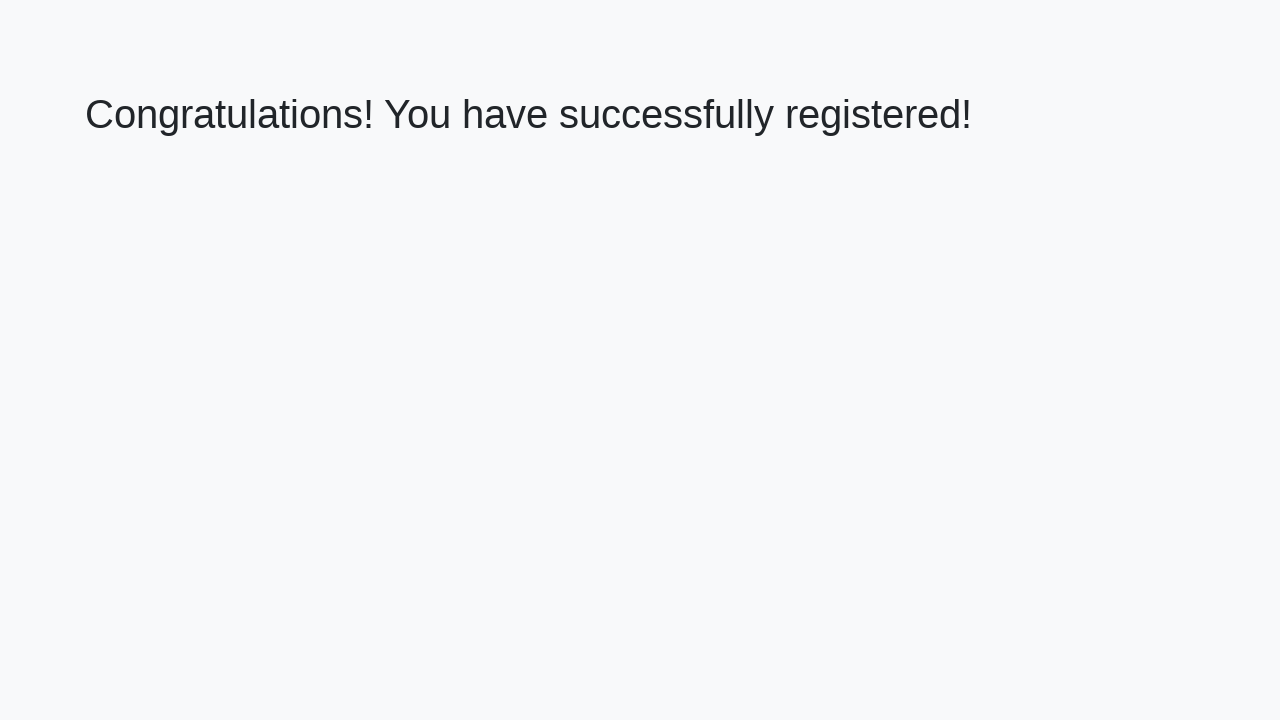